Tests TodoMVC application with Vue.js by adding todo items, marking one as complete, and verifying the count of remaining items

Starting URL: https://todomvc.com/

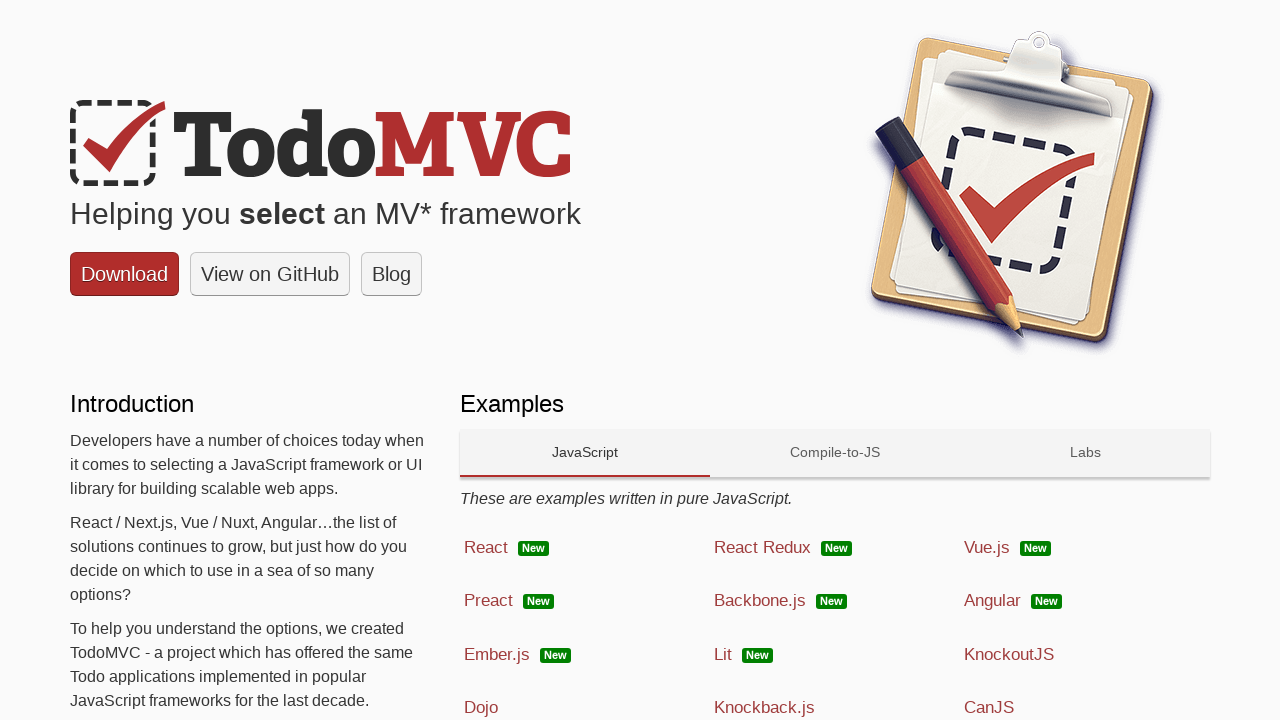

Clicked on Vue.js link to open TodoMVC application at (987, 547) on text=Vue.js
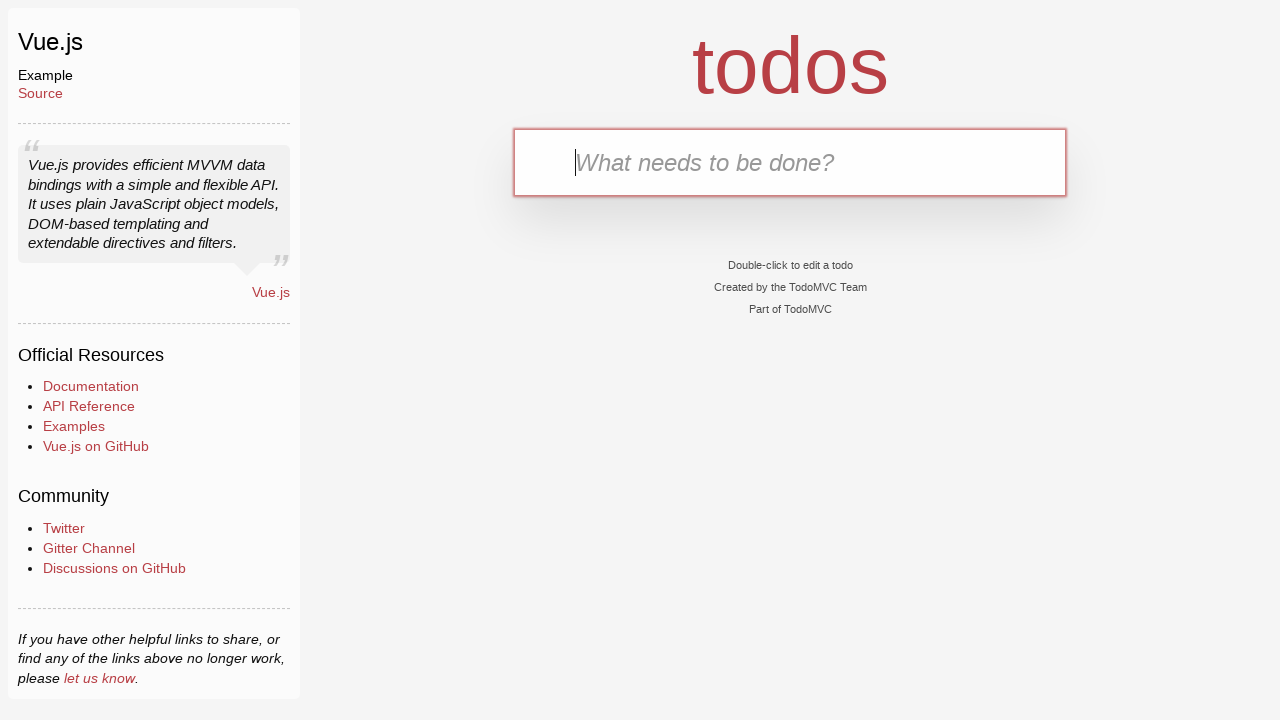

Located todo input field
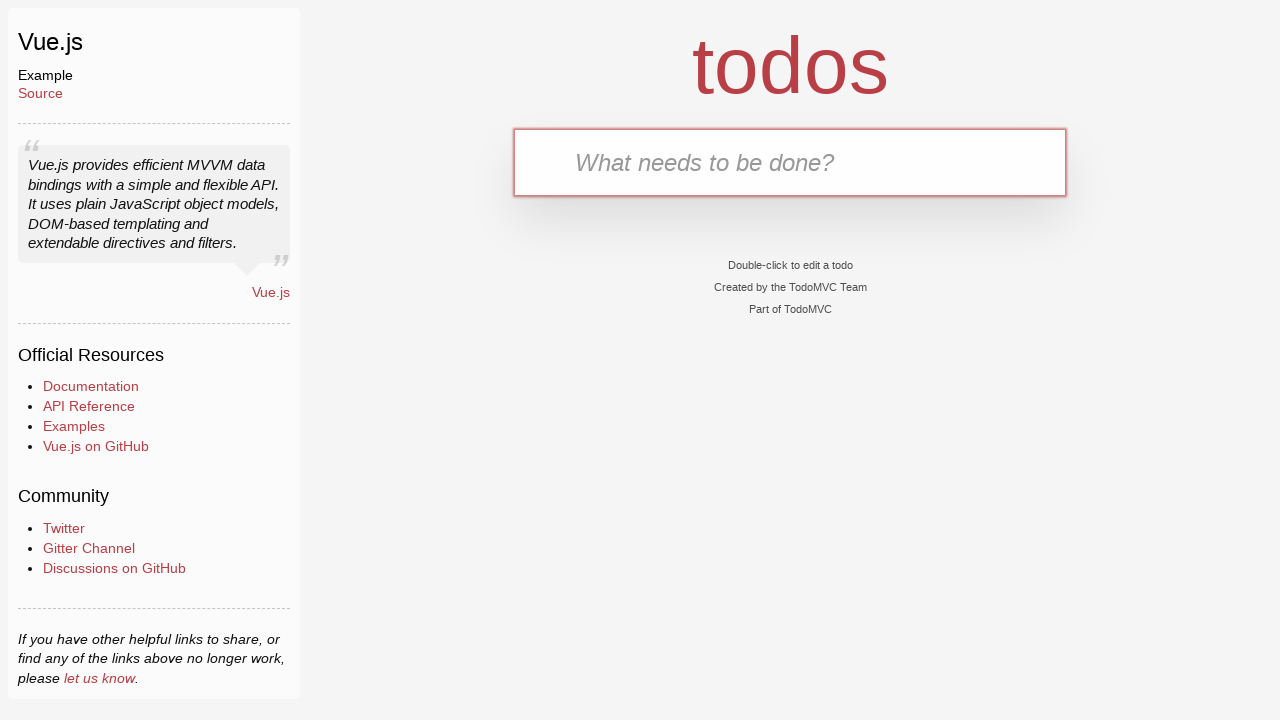

Filled first todo item: 'meet a friend' on input[placeholder='What needs to be done?']
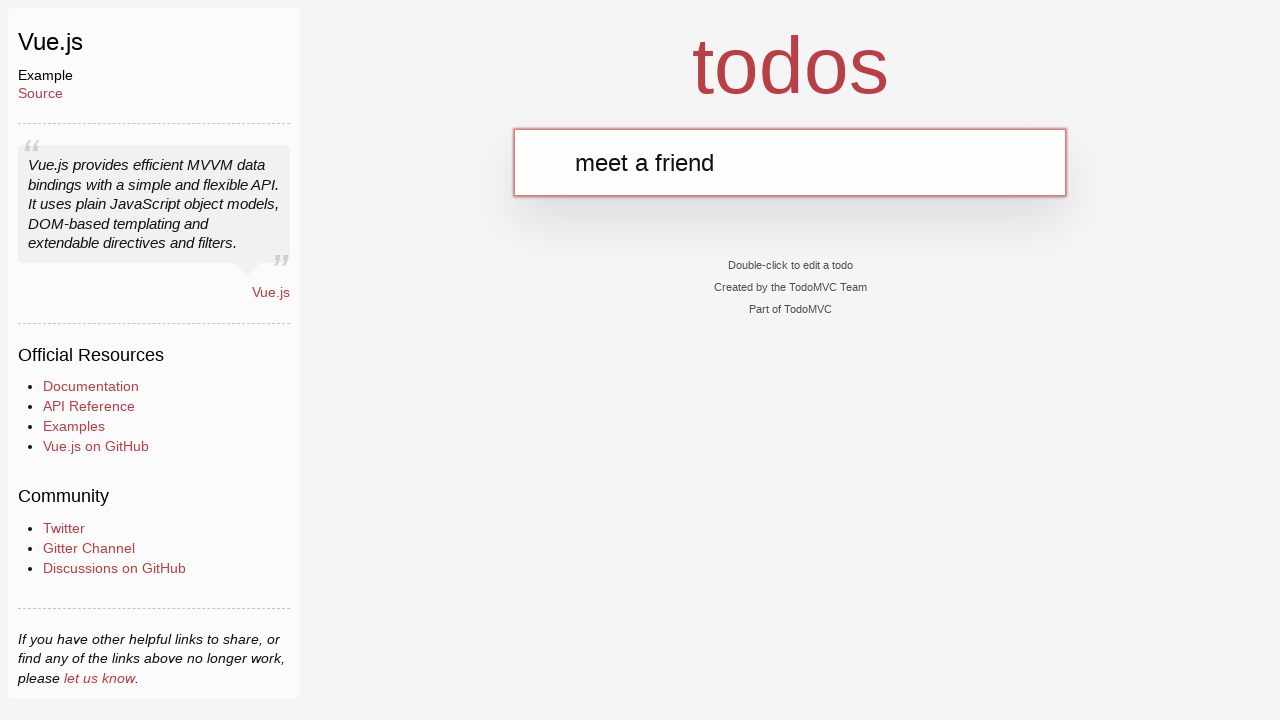

Pressed Enter to add first todo item on input[placeholder='What needs to be done?']
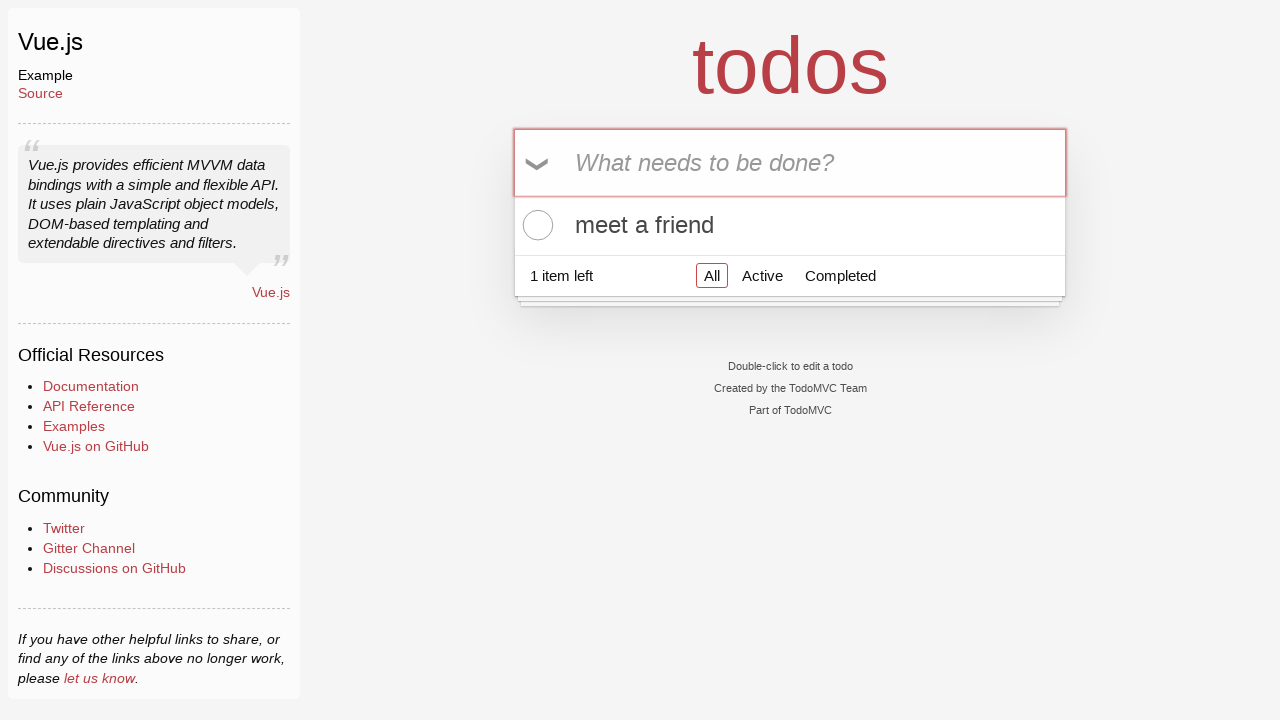

Filled second todo item: 'buy meat' on input[placeholder='What needs to be done?']
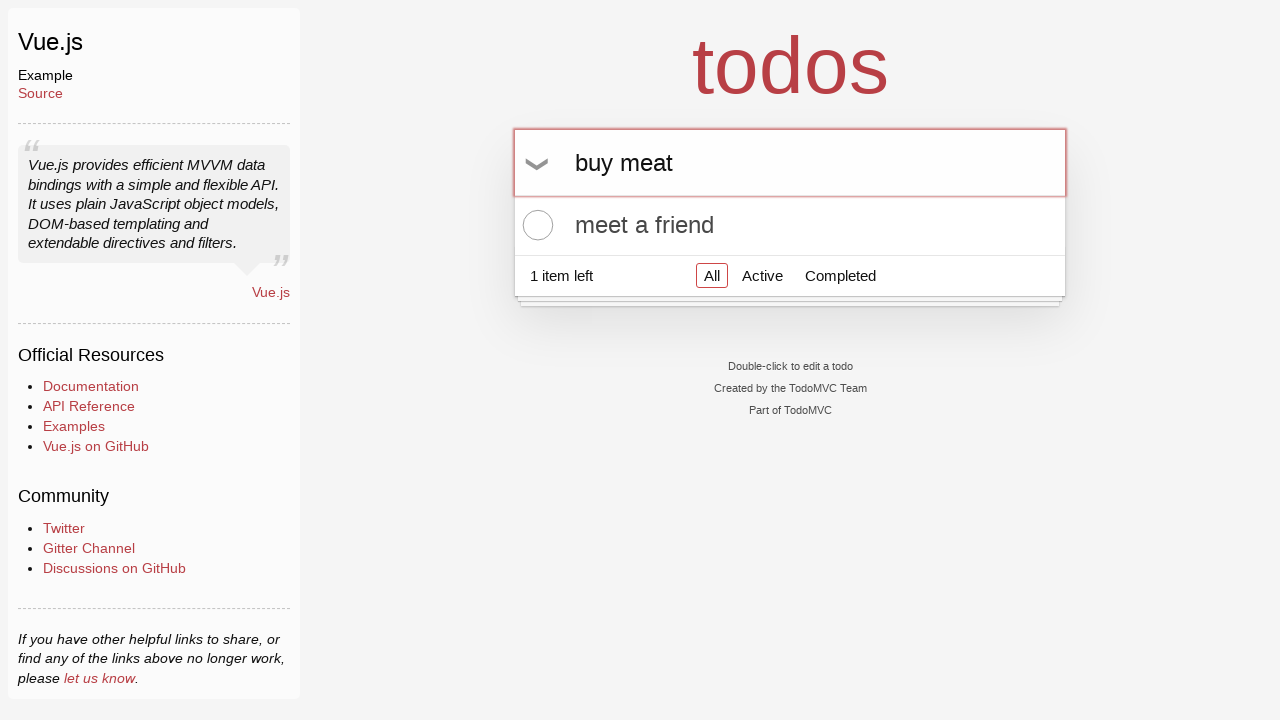

Pressed Enter to add second todo item on input[placeholder='What needs to be done?']
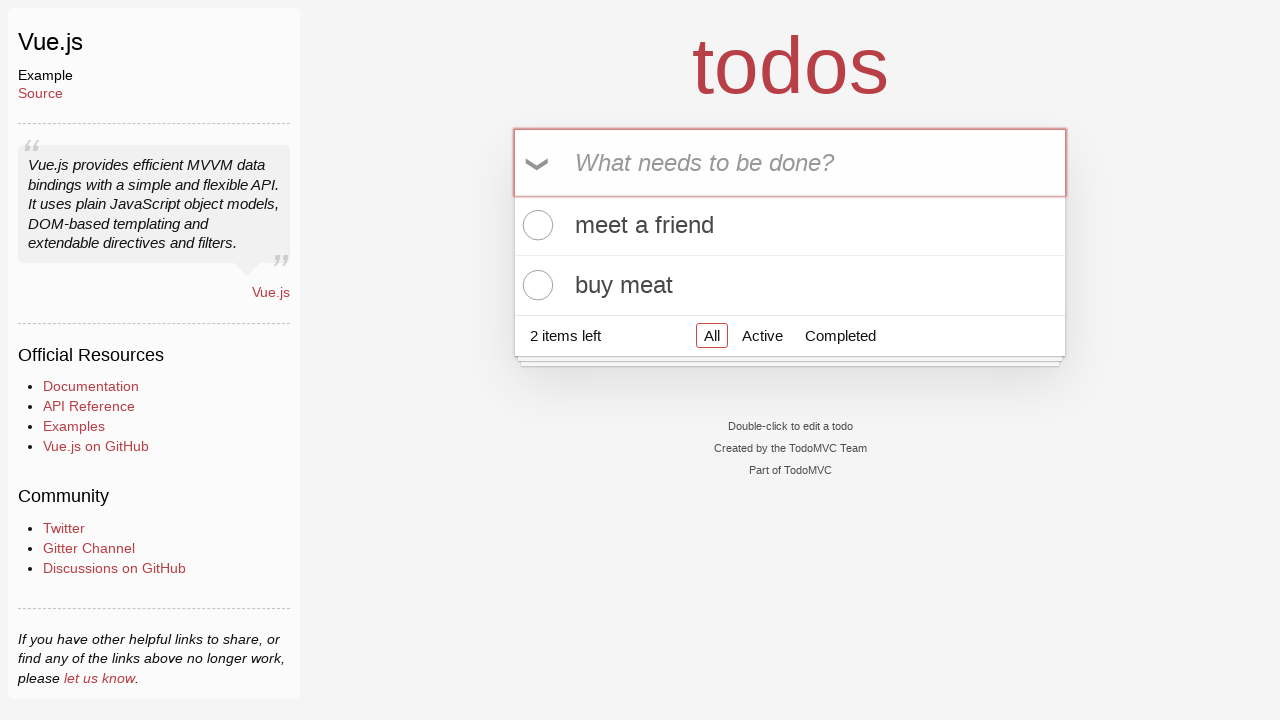

Filled third todo item: 'clean the car' on input[placeholder='What needs to be done?']
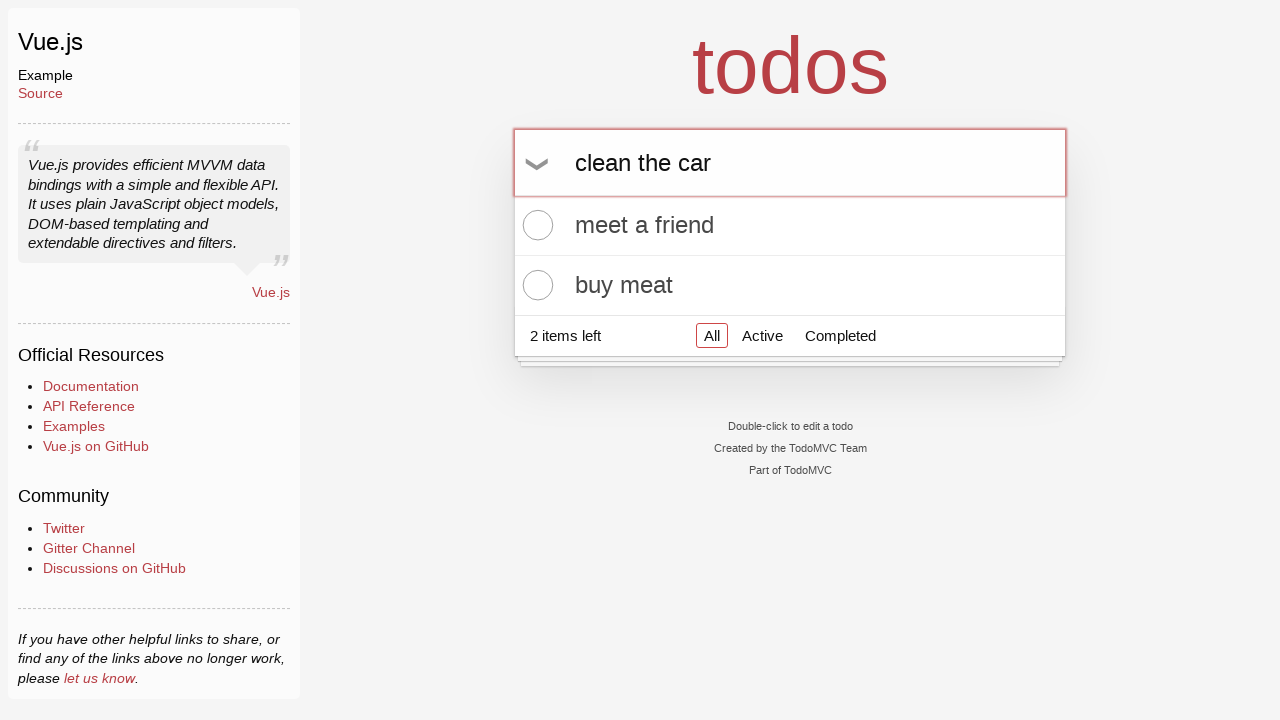

Pressed Enter to add third todo item on input[placeholder='What needs to be done?']
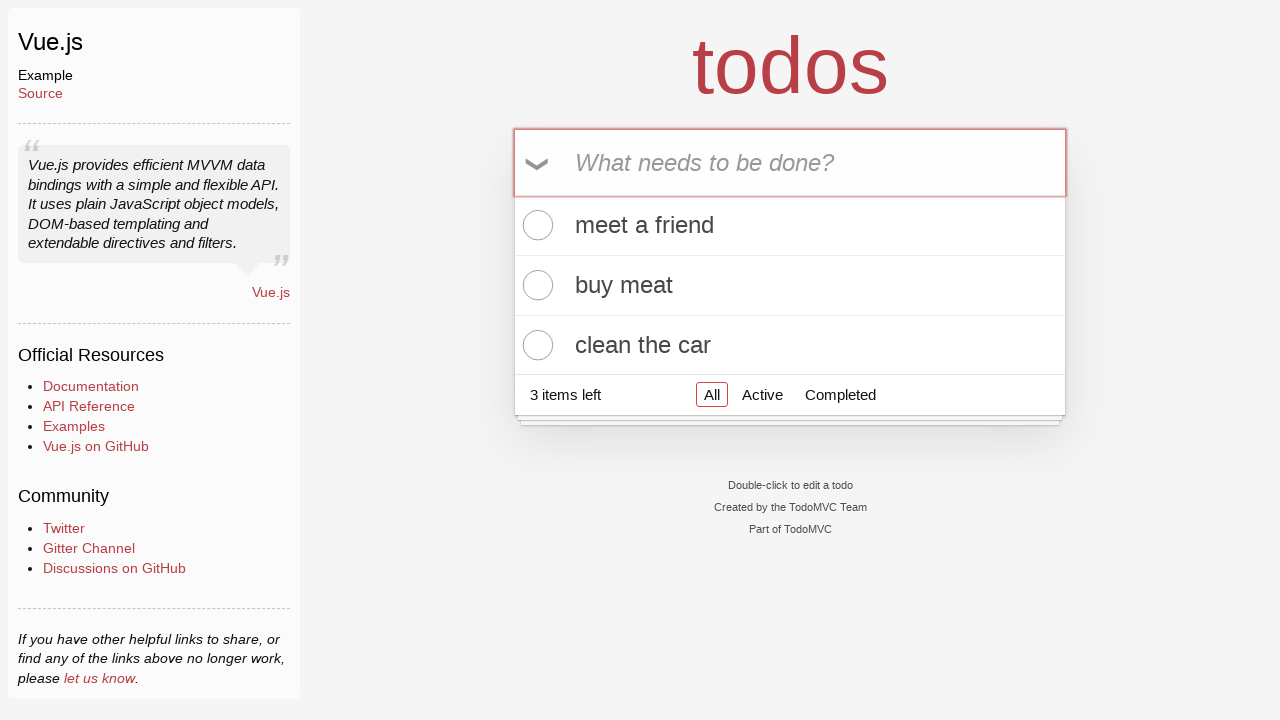

Clicked checkbox to mark 'clean the car' as complete at (535, 345) on xpath=//label[text()='clean the car']/preceding-sibling::input
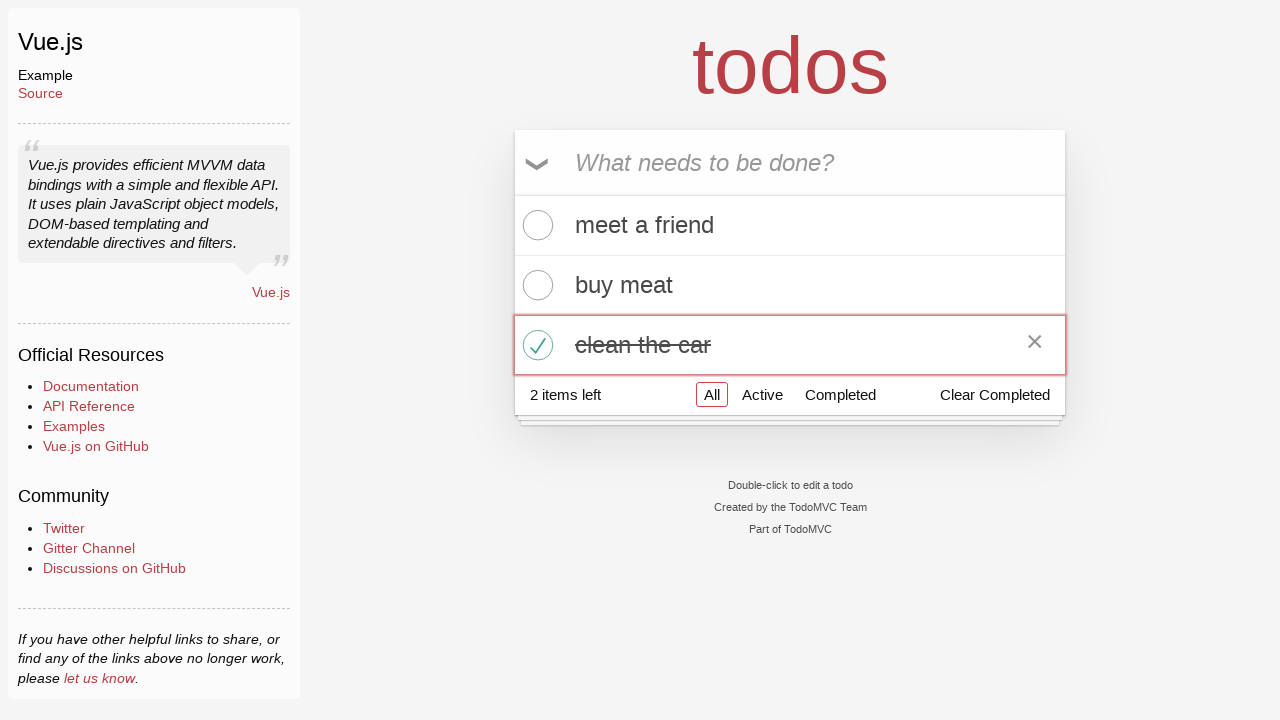

Located footer element containing item count
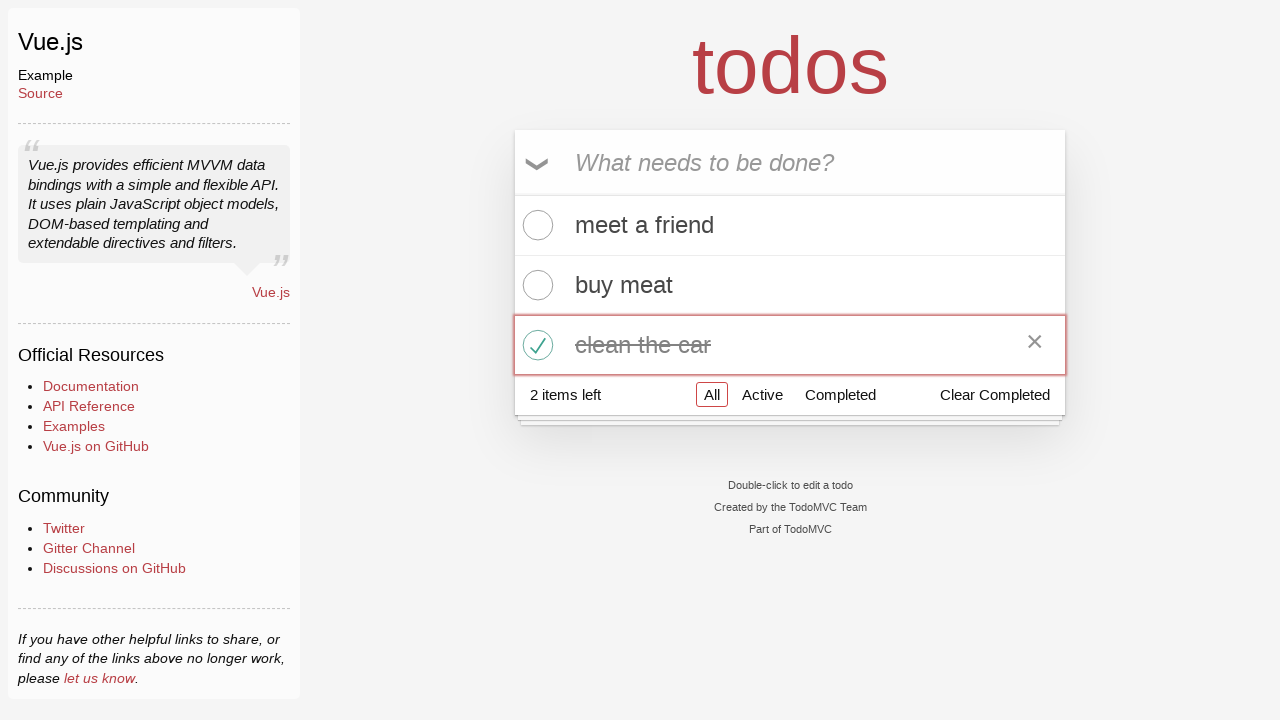

Waited for footer to become visible
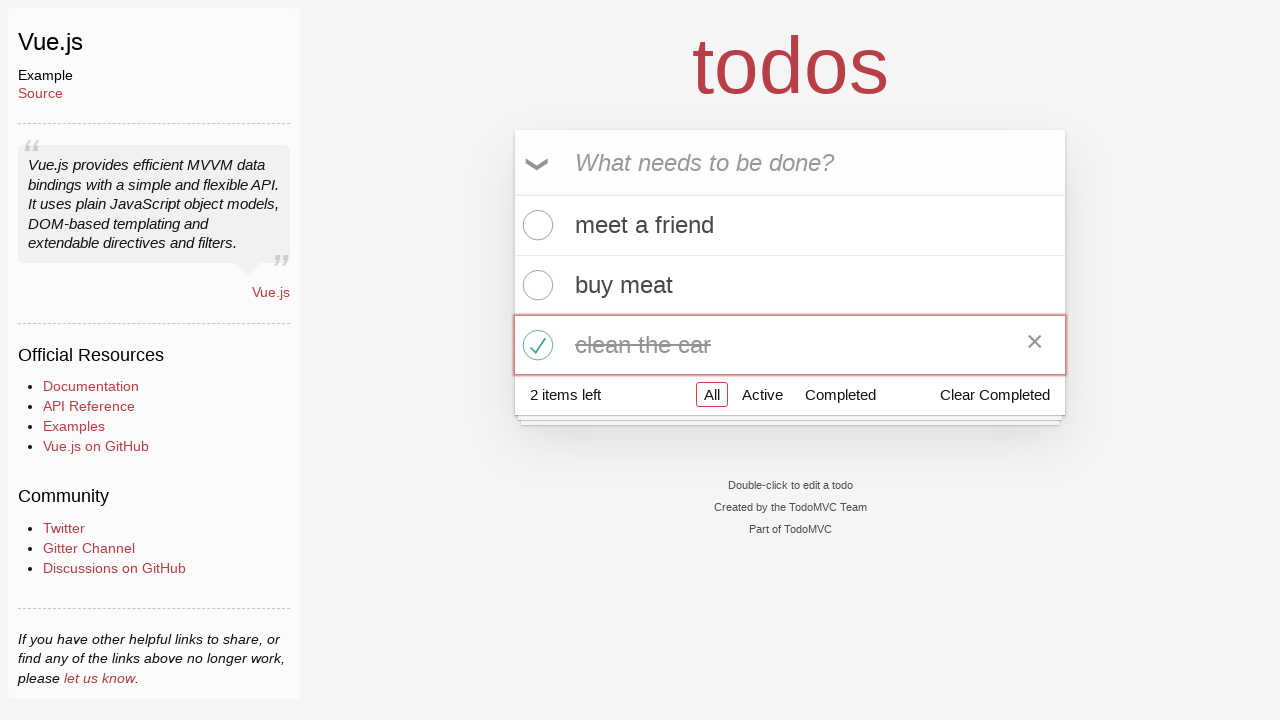

Verified that 2 items remain in todo list
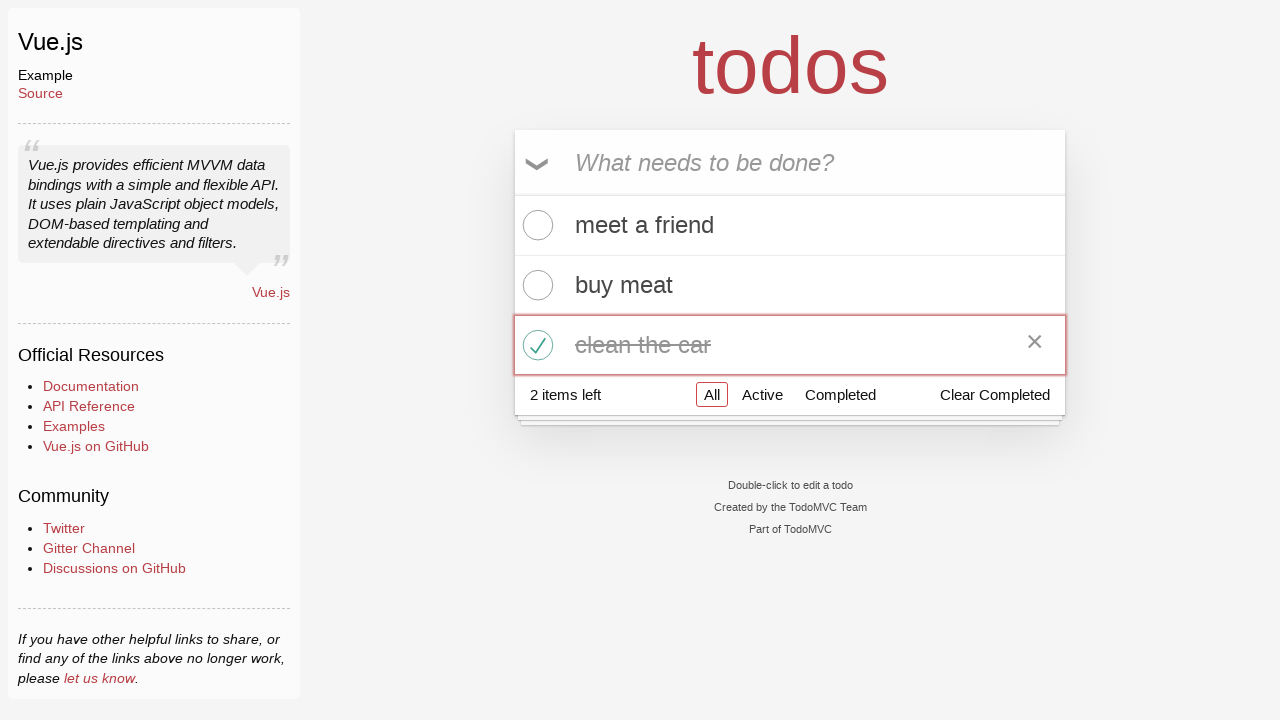

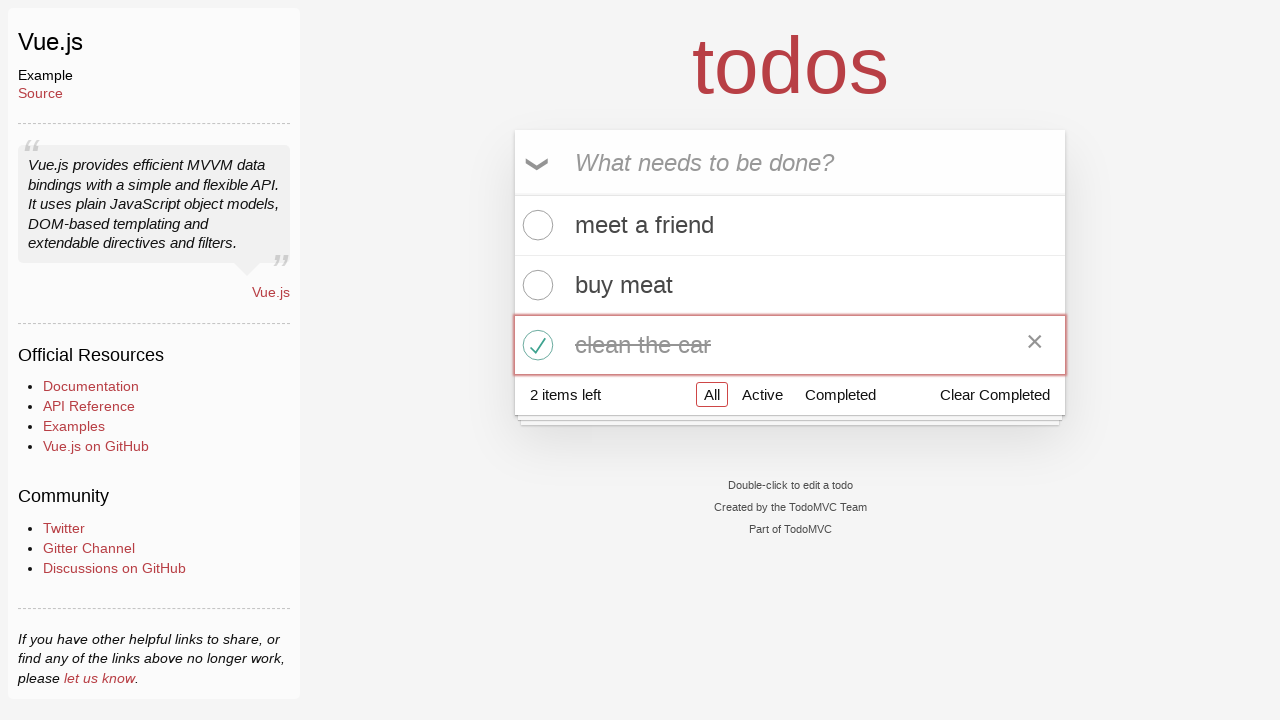